Navigates to a vegetable shopping cart page and verifies that product names are displayed

Starting URL: https://rahulshettyacademy.com/seleniumPractise/#/

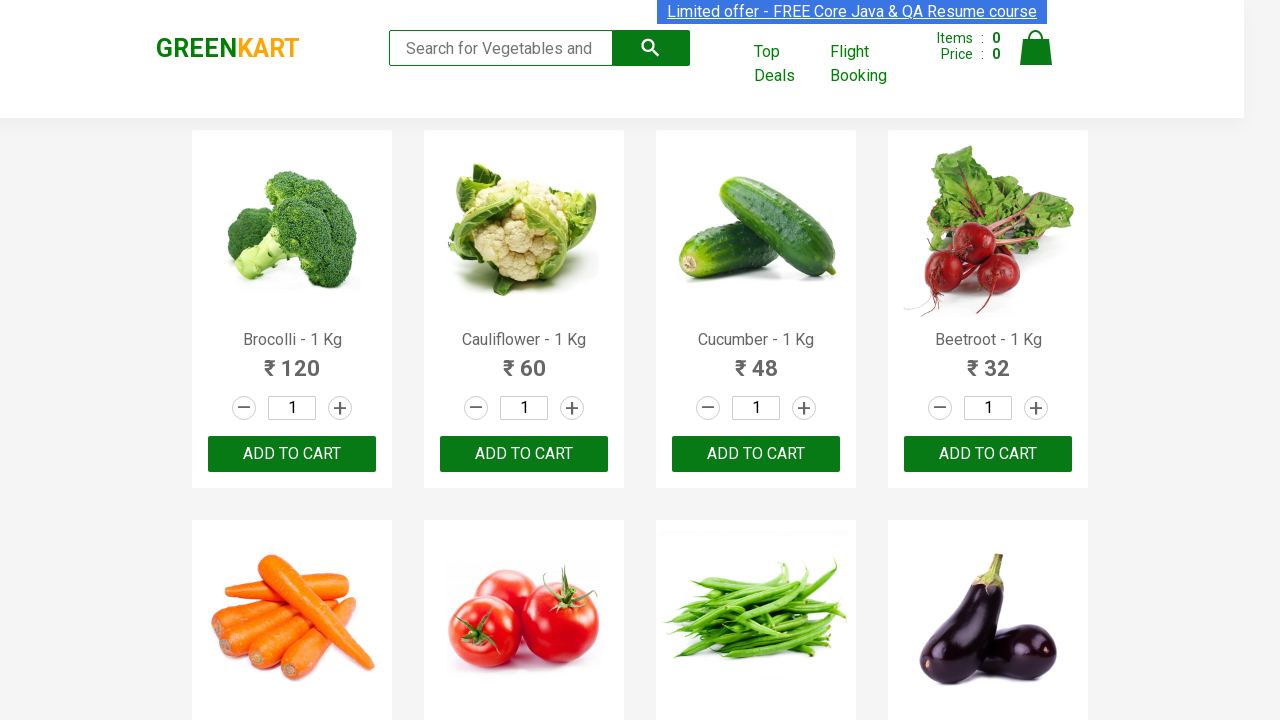

Waited for products container to load on vegetable shopping cart page
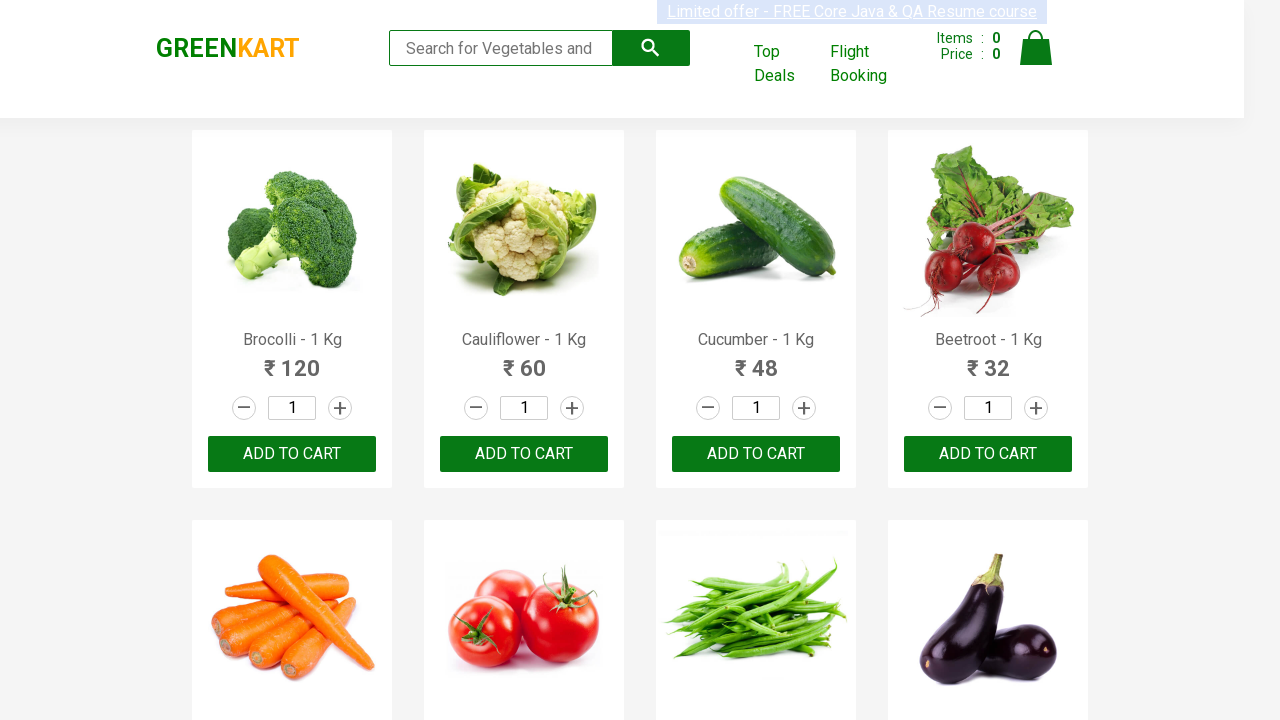

Waited for all vegetable product names to be visible
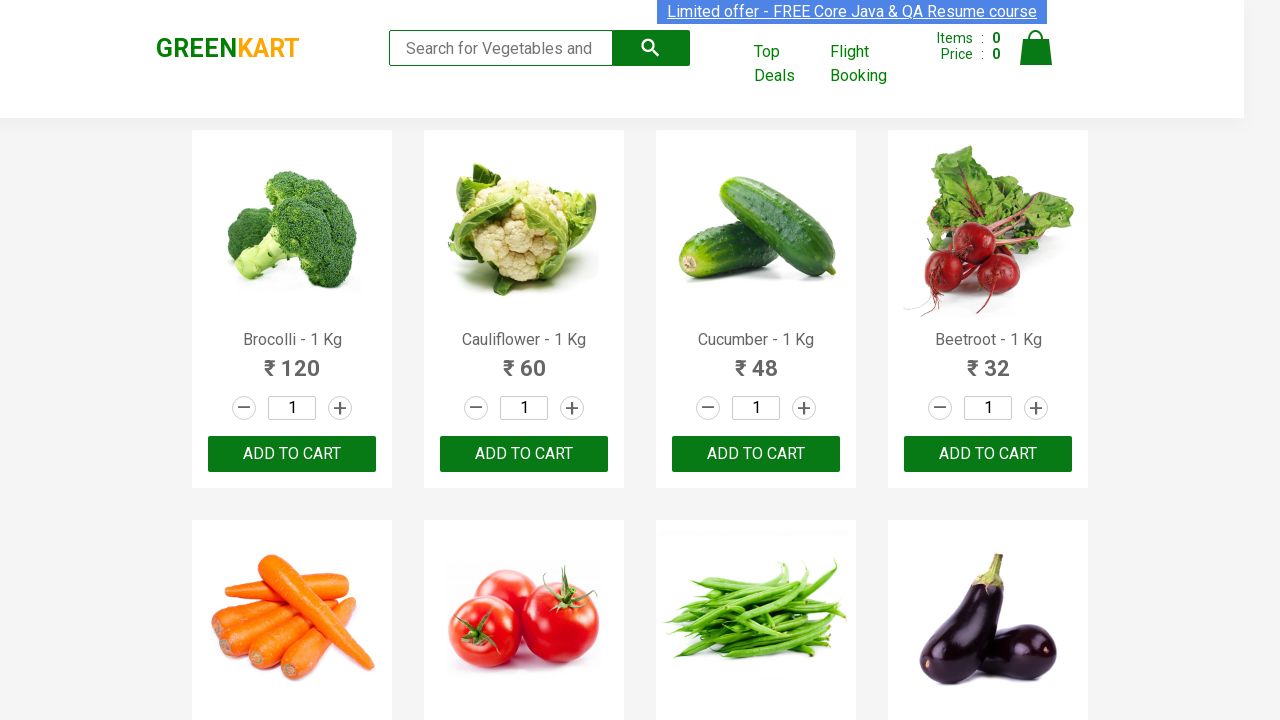

Retrieved all vegetable product name elements from the page
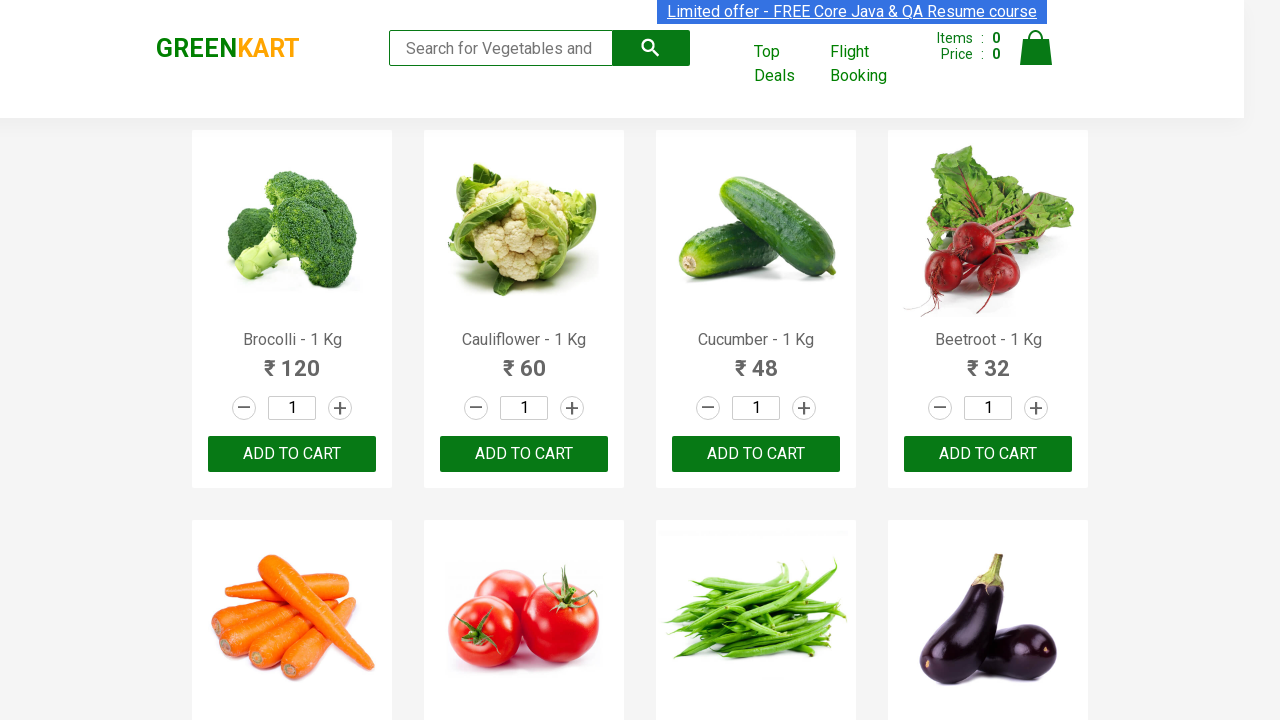

Verified that vegetable names are displayed - found 30 vegetables
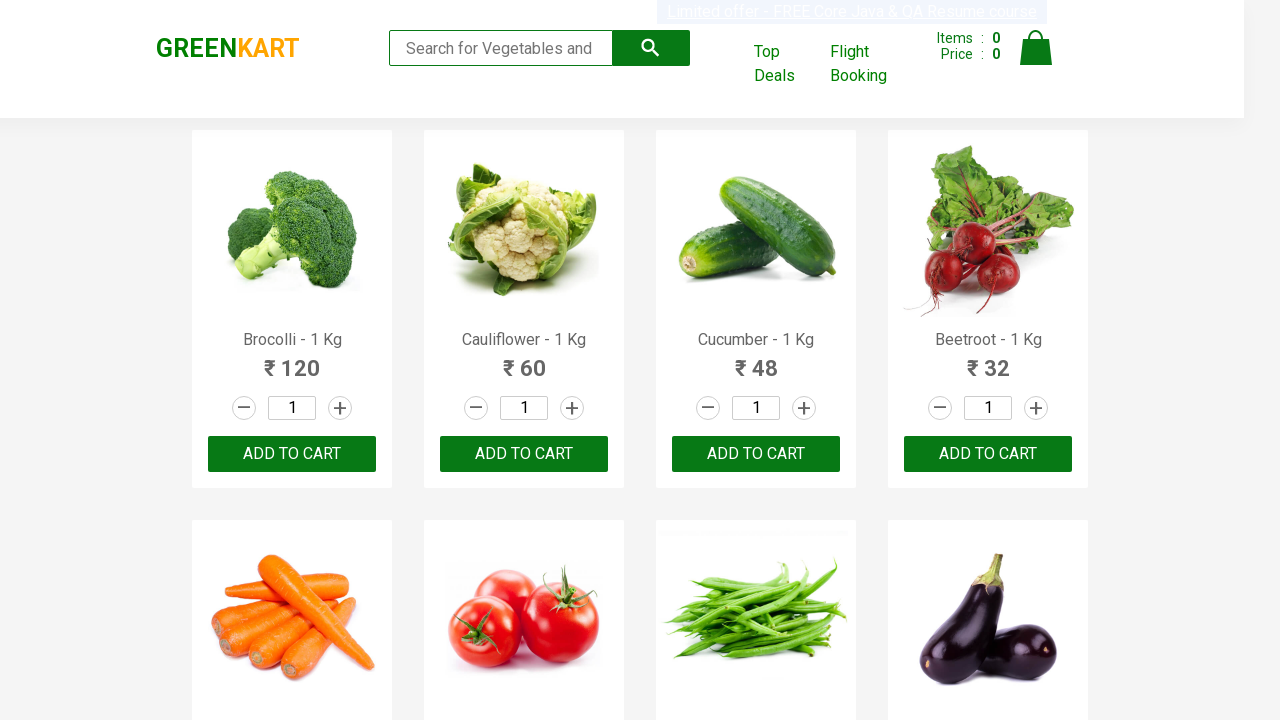

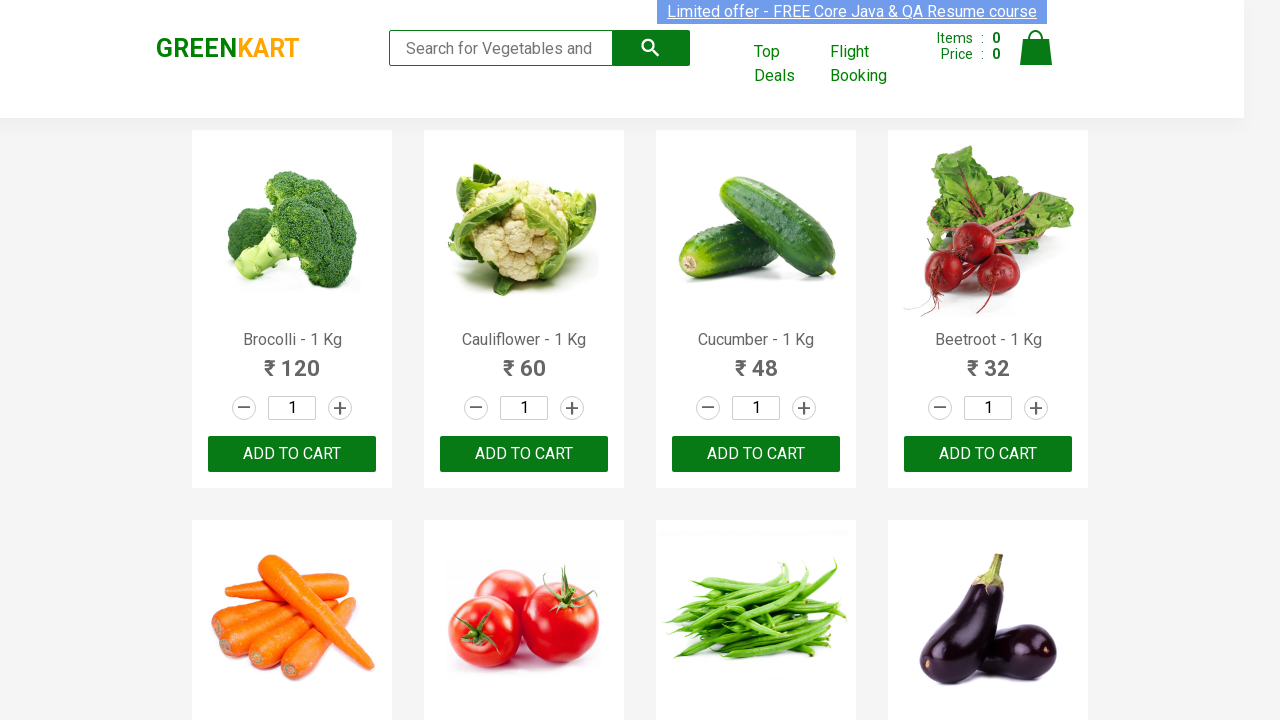